Tests drag and drop functionality by dragging an element and dropping it at a specific offset position on the jQuery UI droppable demo page.

Starting URL: https://jqueryui.com/droppable/

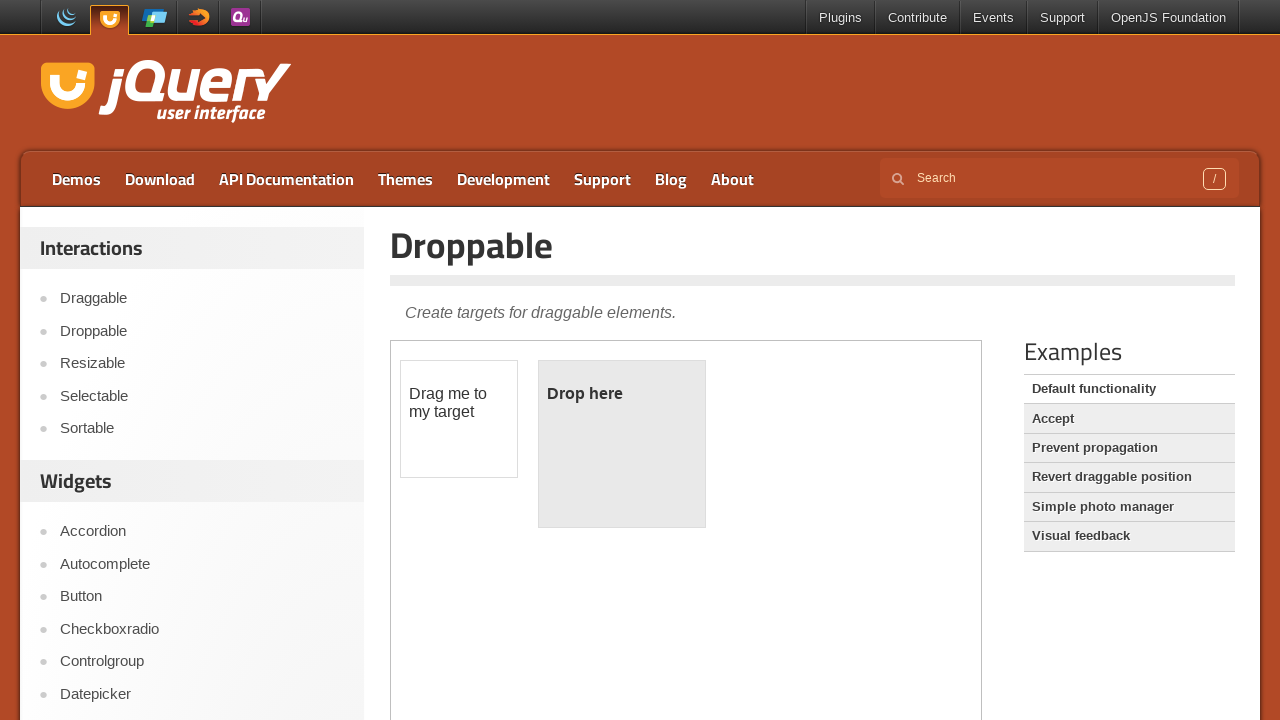

Located the iframe containing the drag and drop demo
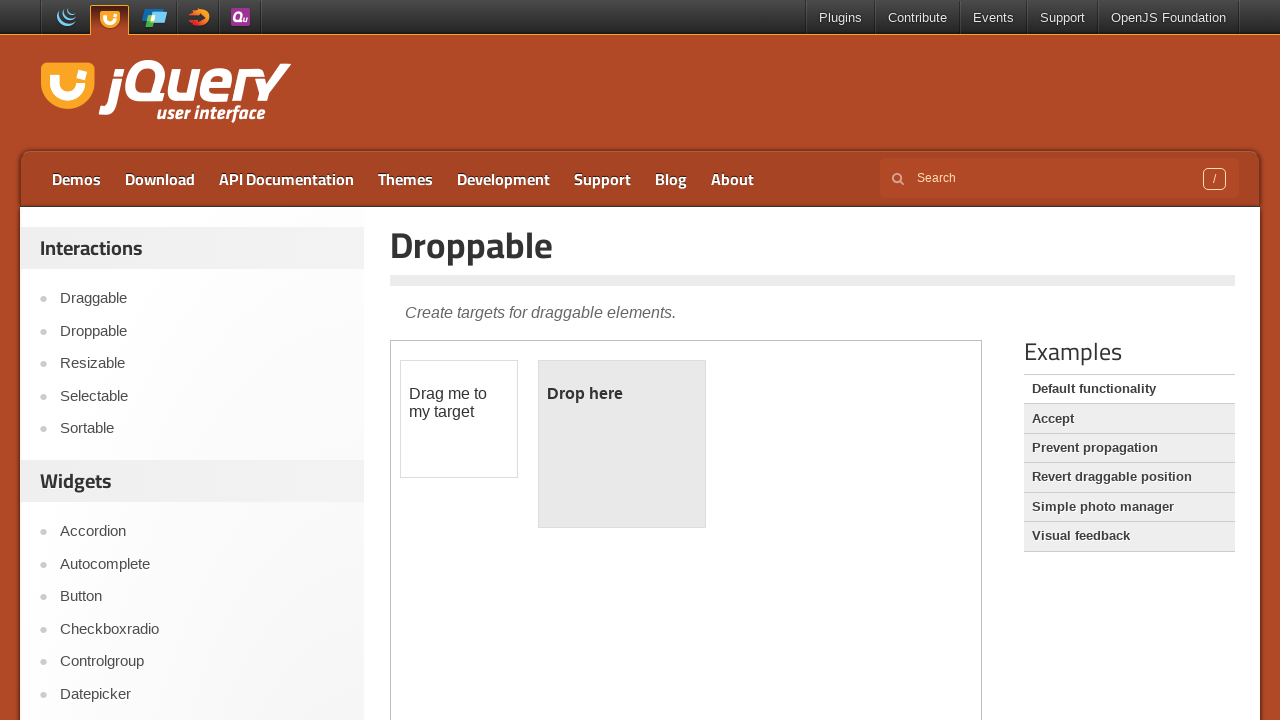

Located the draggable element
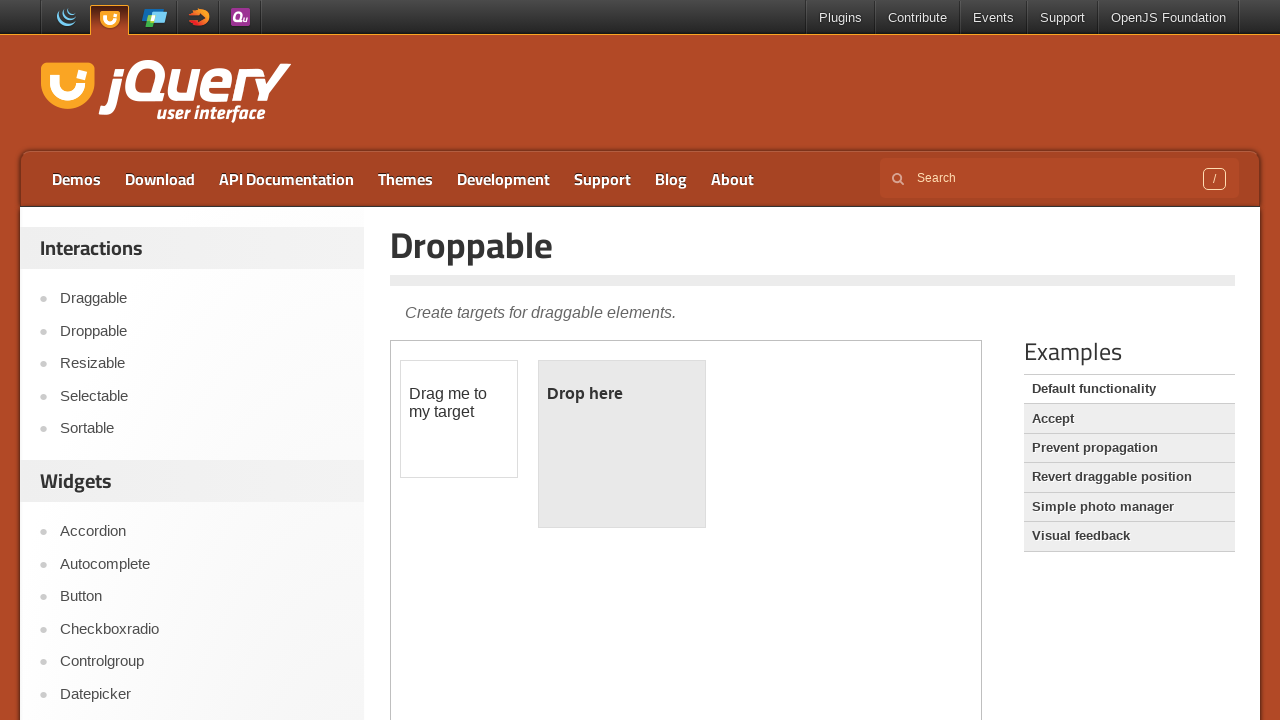

Retrieved bounding box of the draggable element
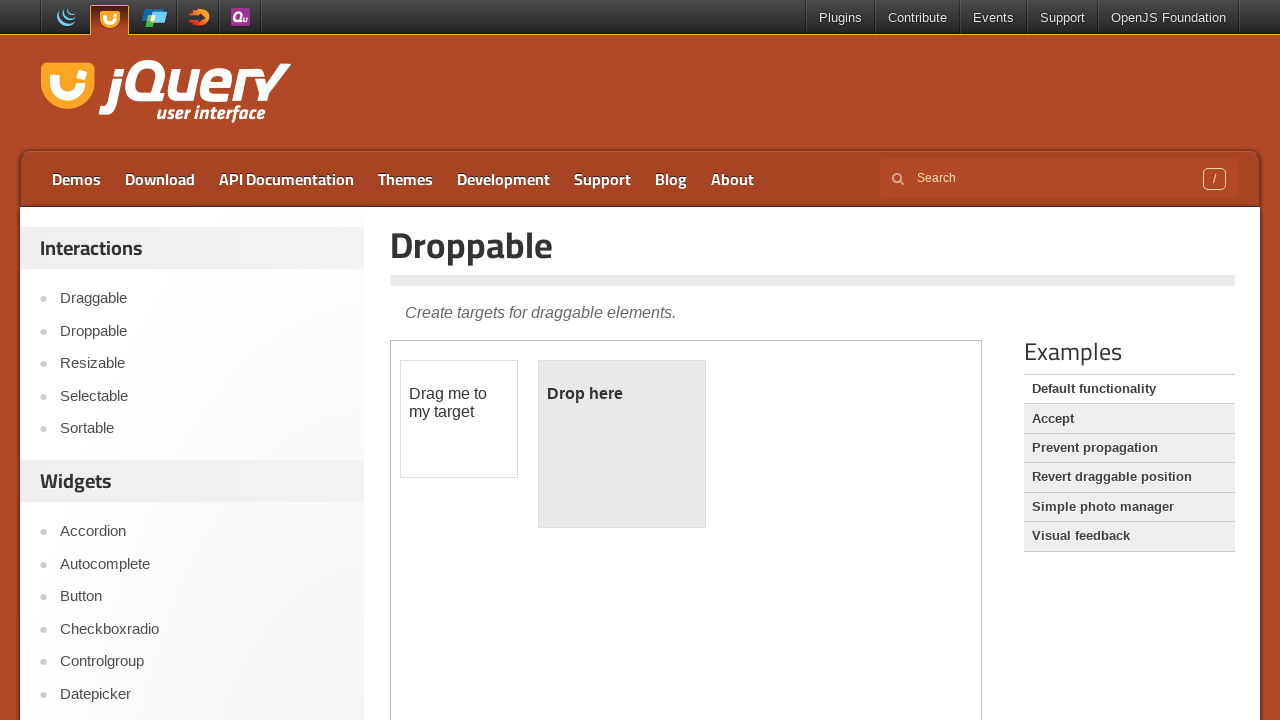

Dragged the draggable element to the droppable target at (622, 444)
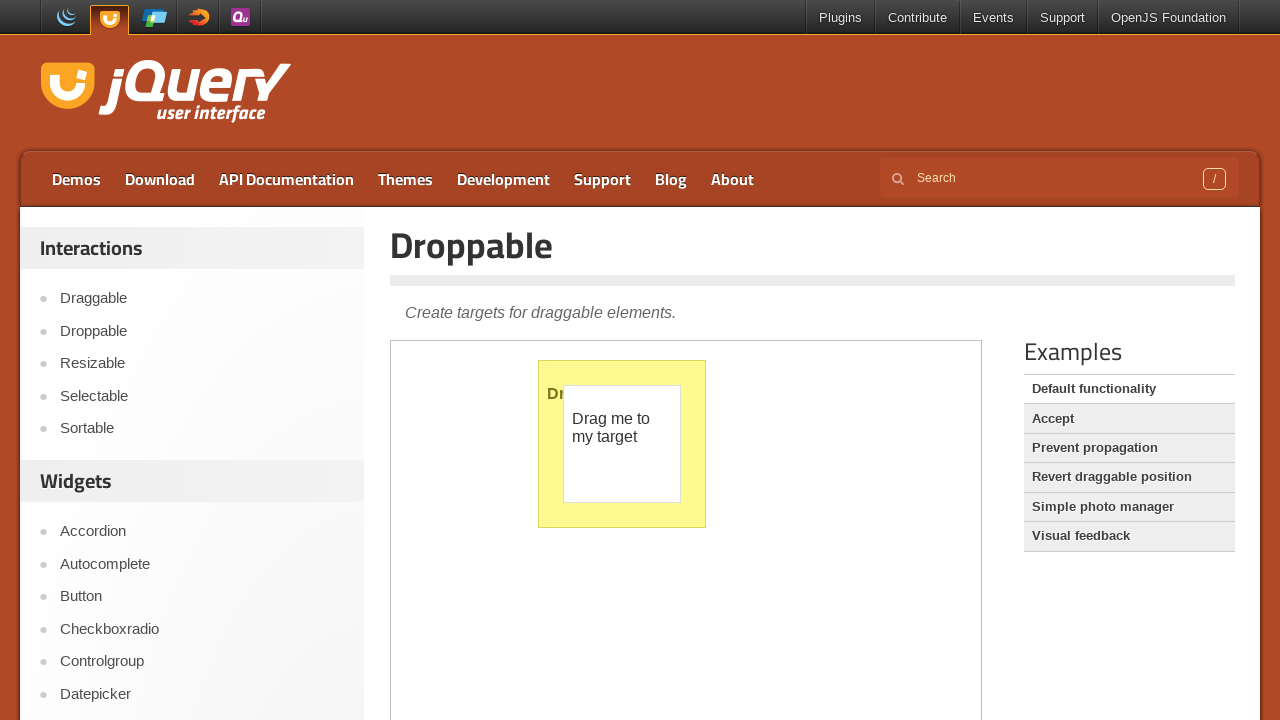

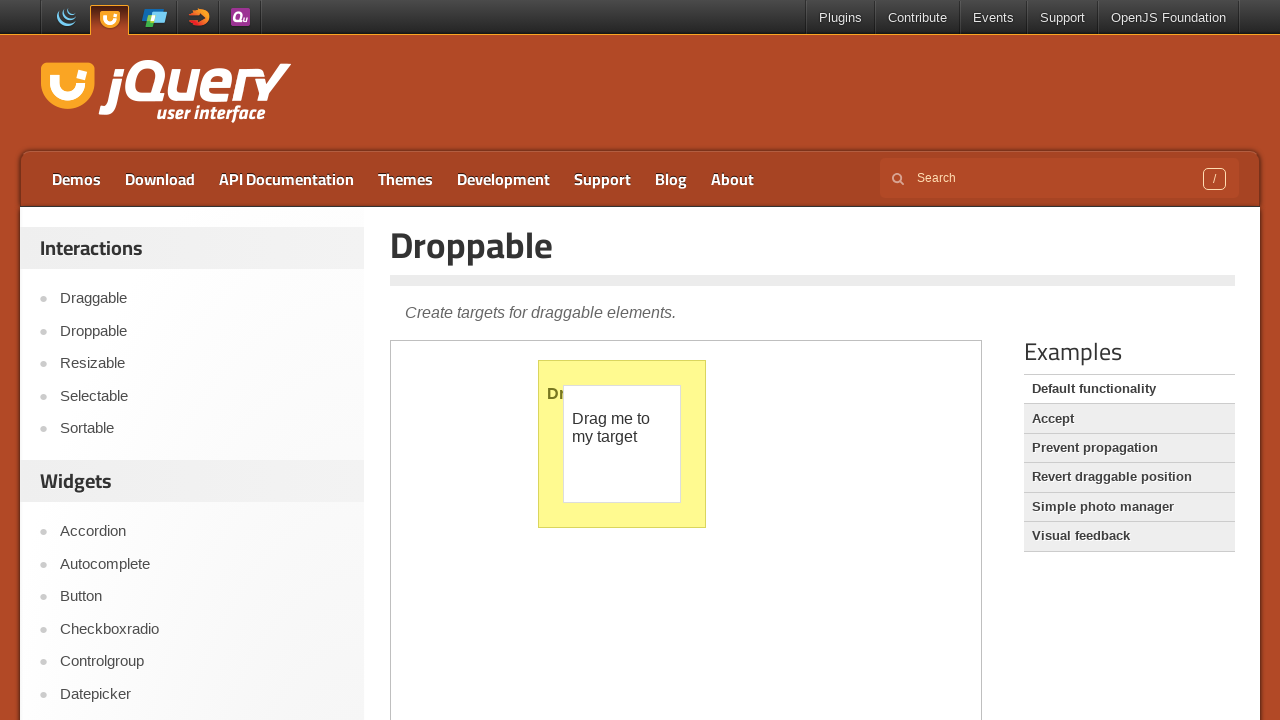